Tests the products page functionality by navigating to the home page, clicking on Products button, verifying the products list is visible, clicking on the first product to view details, and verifying product details are displayed including name and category.

Starting URL: http://automationexercise.com

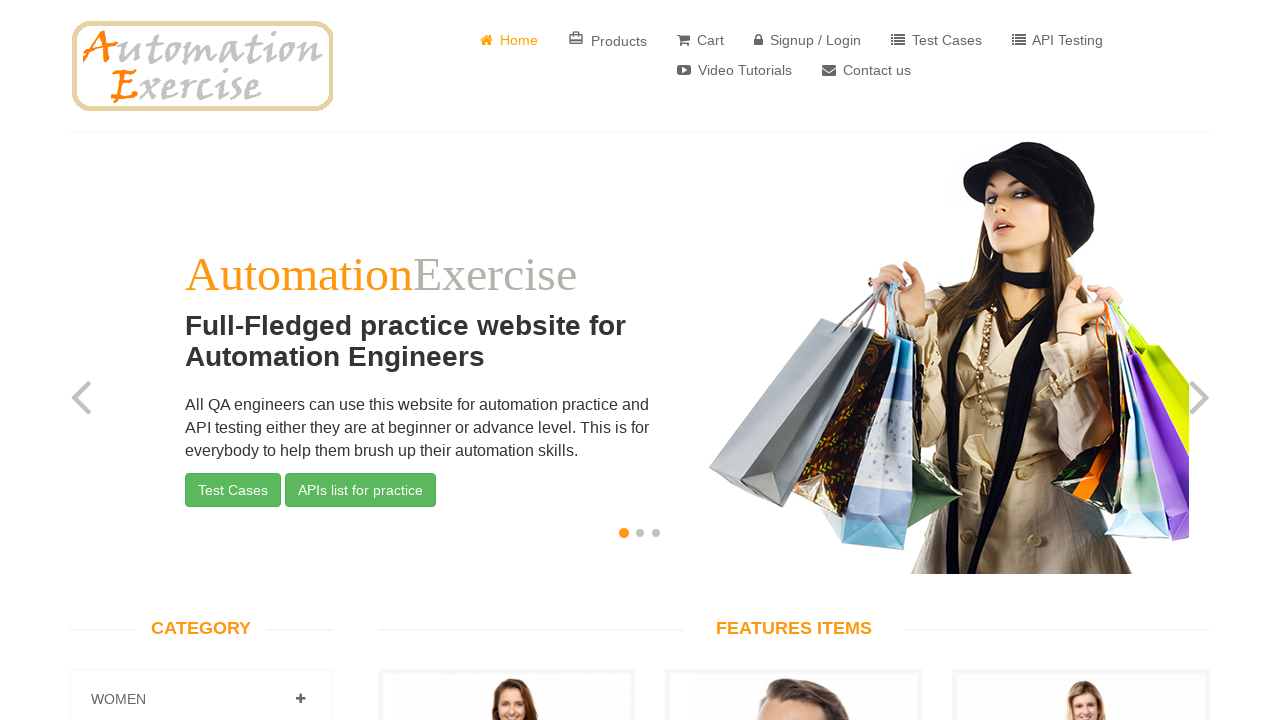

Home page loaded (DOM content loaded)
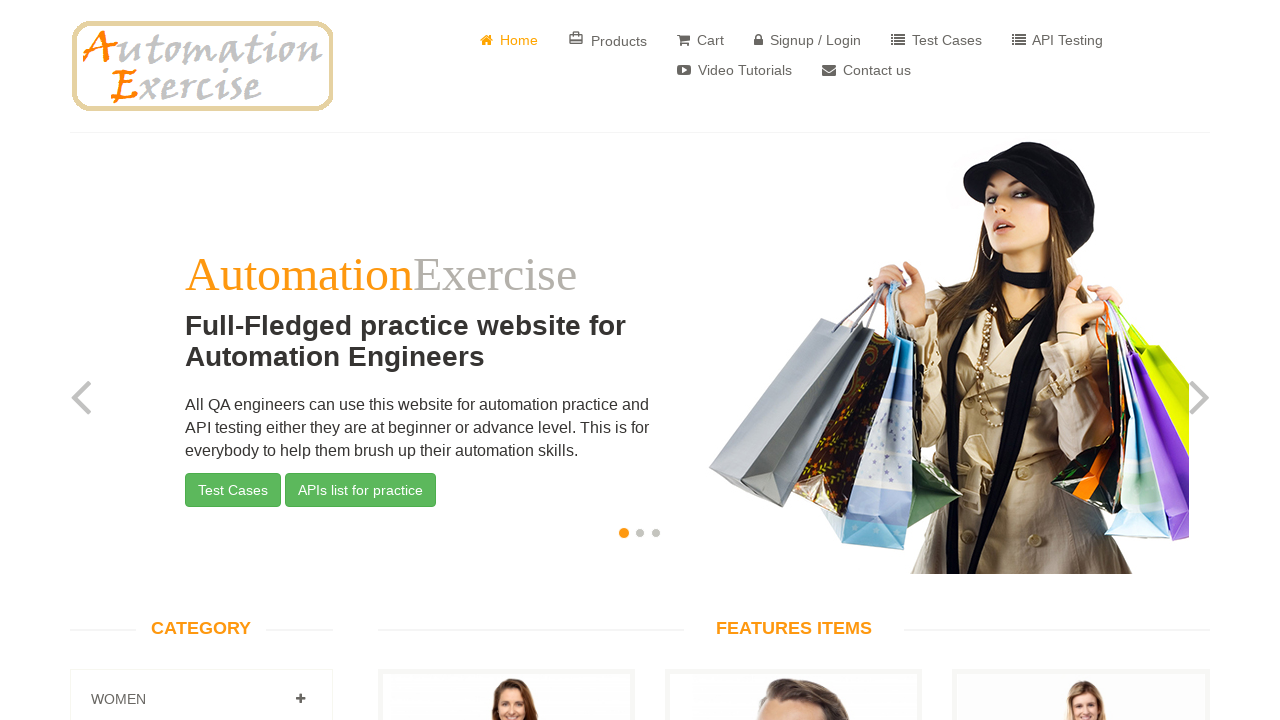

Clicked on Products button at (576, 38) on xpath=//i[@class='material-icons card_travel']
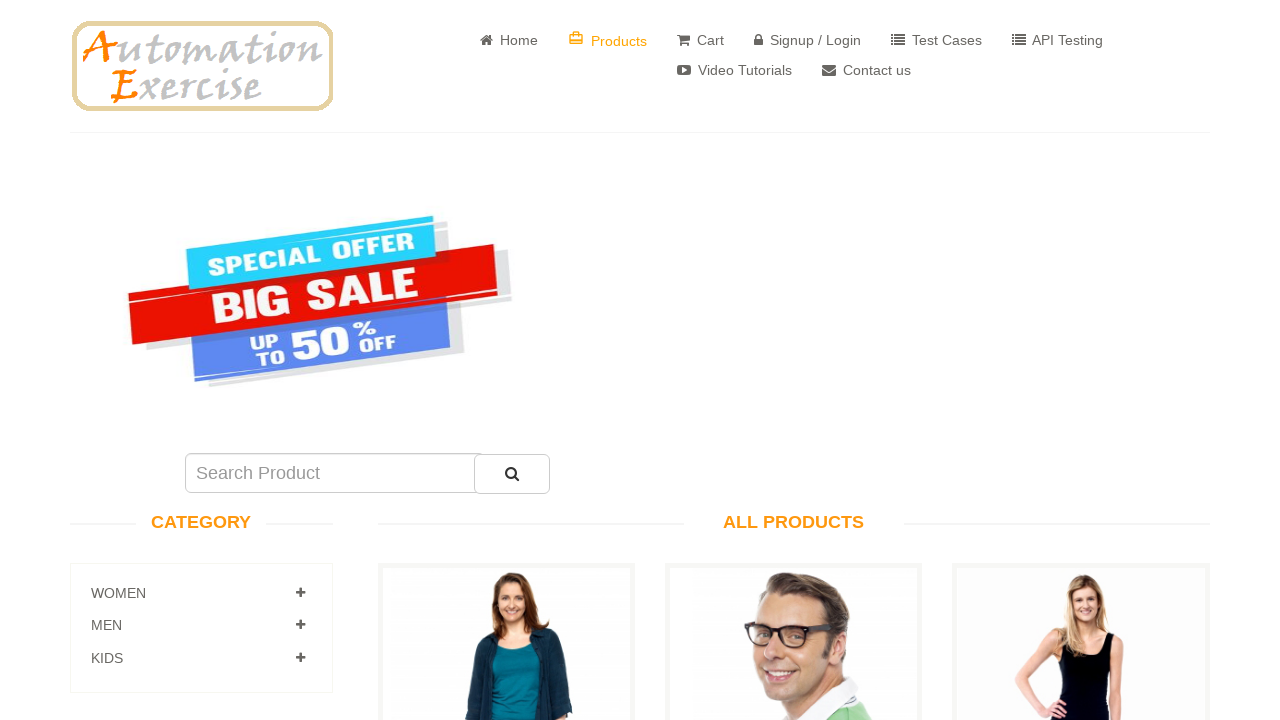

ALL PRODUCTS page title is visible
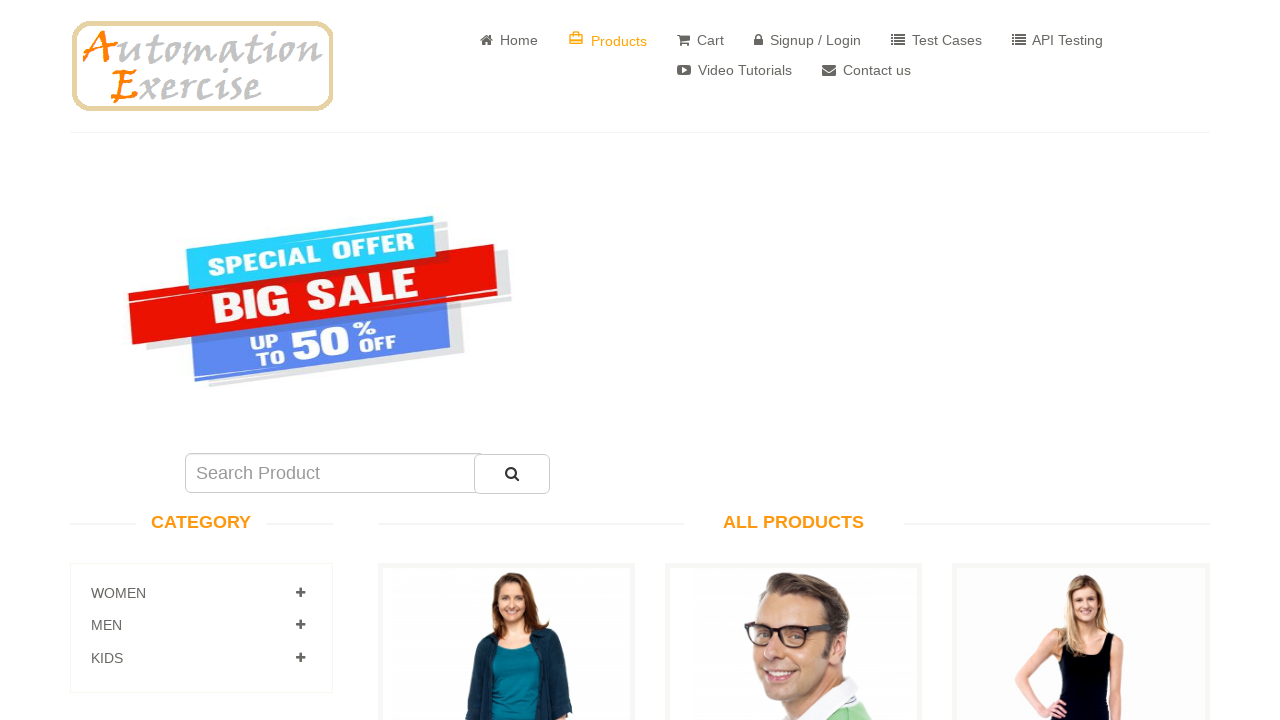

Products list is visible
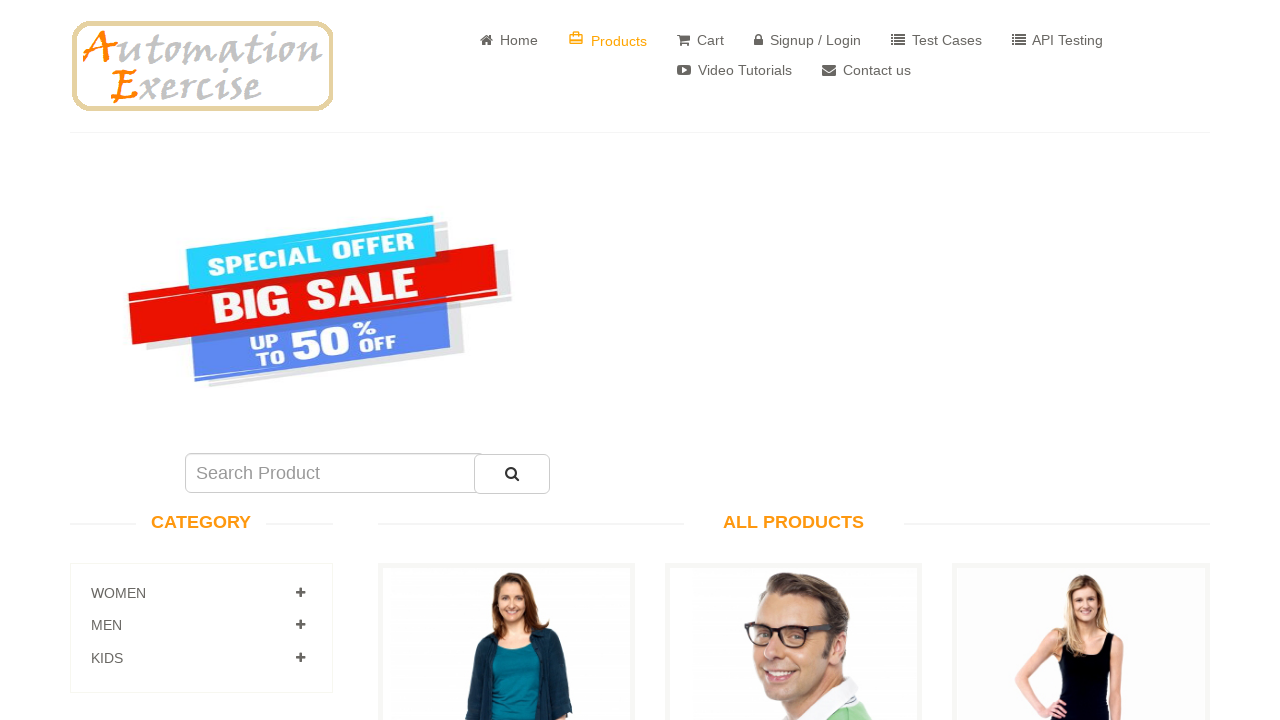

Clicked on View Product for the first product at (506, 361) on a[href='/product_details/1']
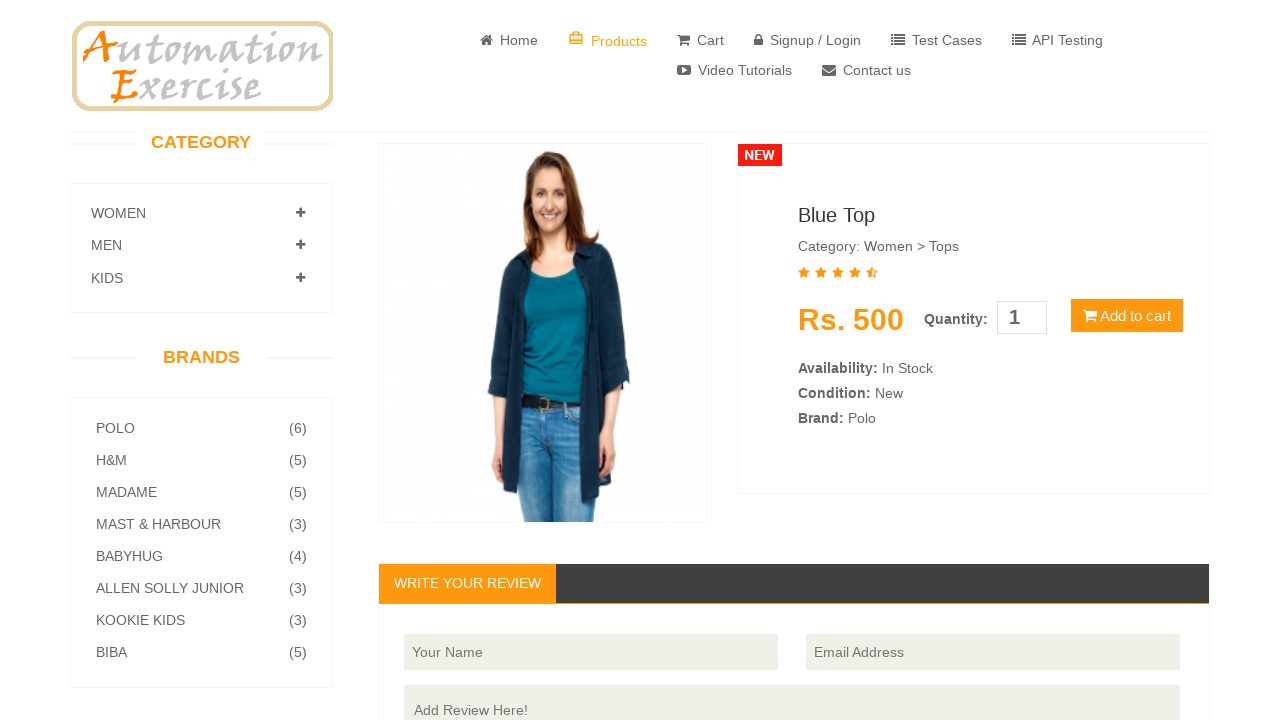

Product details page loaded and category is visible
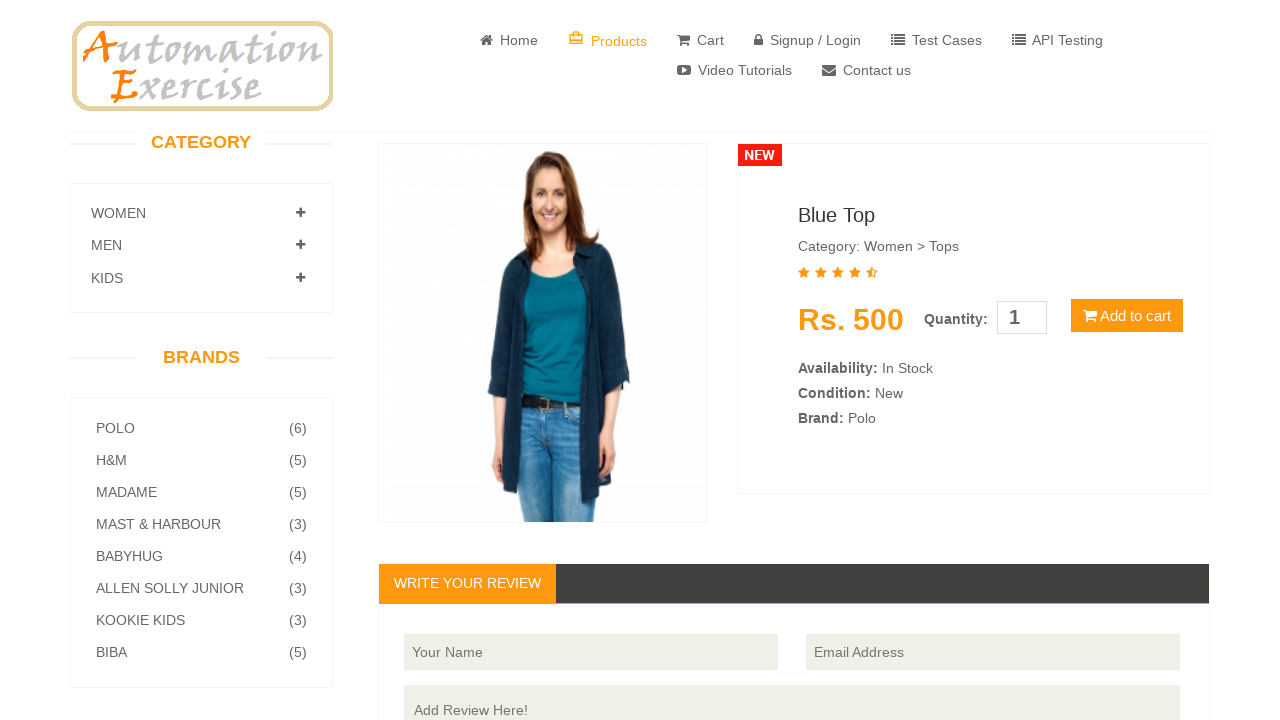

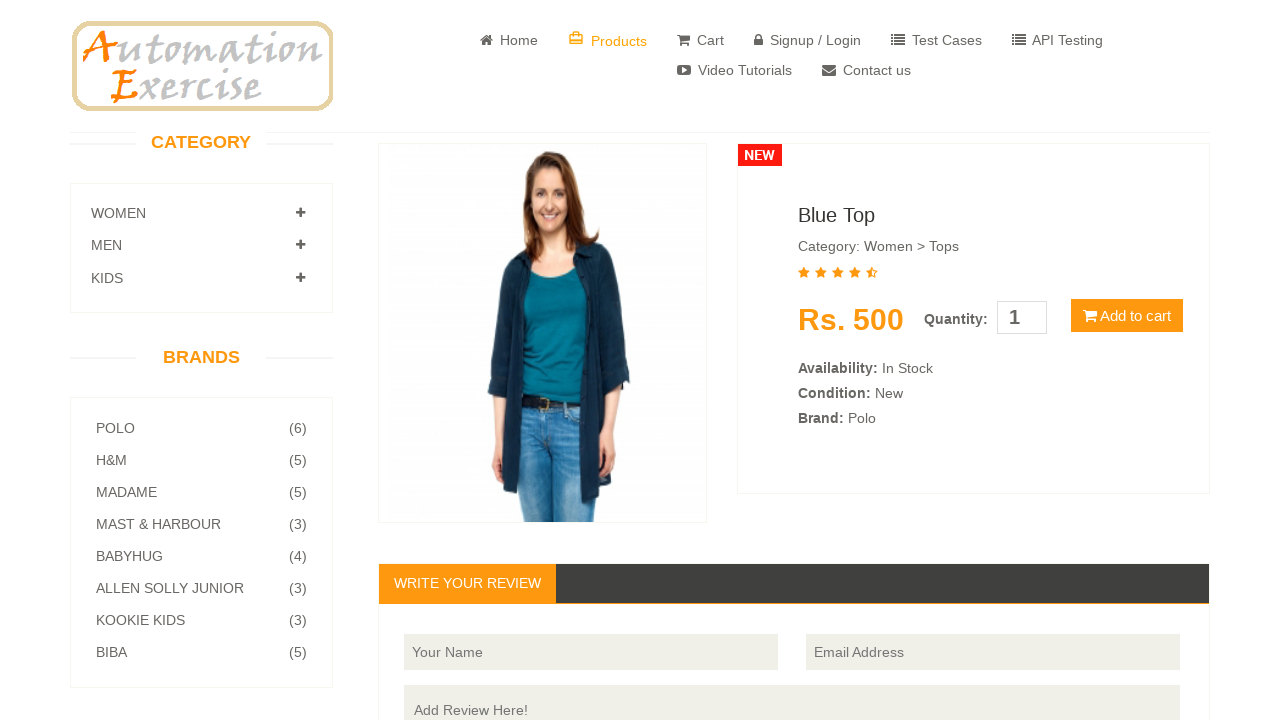